Tests filling the first input field on a demo page using tagName locator to find the element

Starting URL: https://seleniumbase.io/demo_page

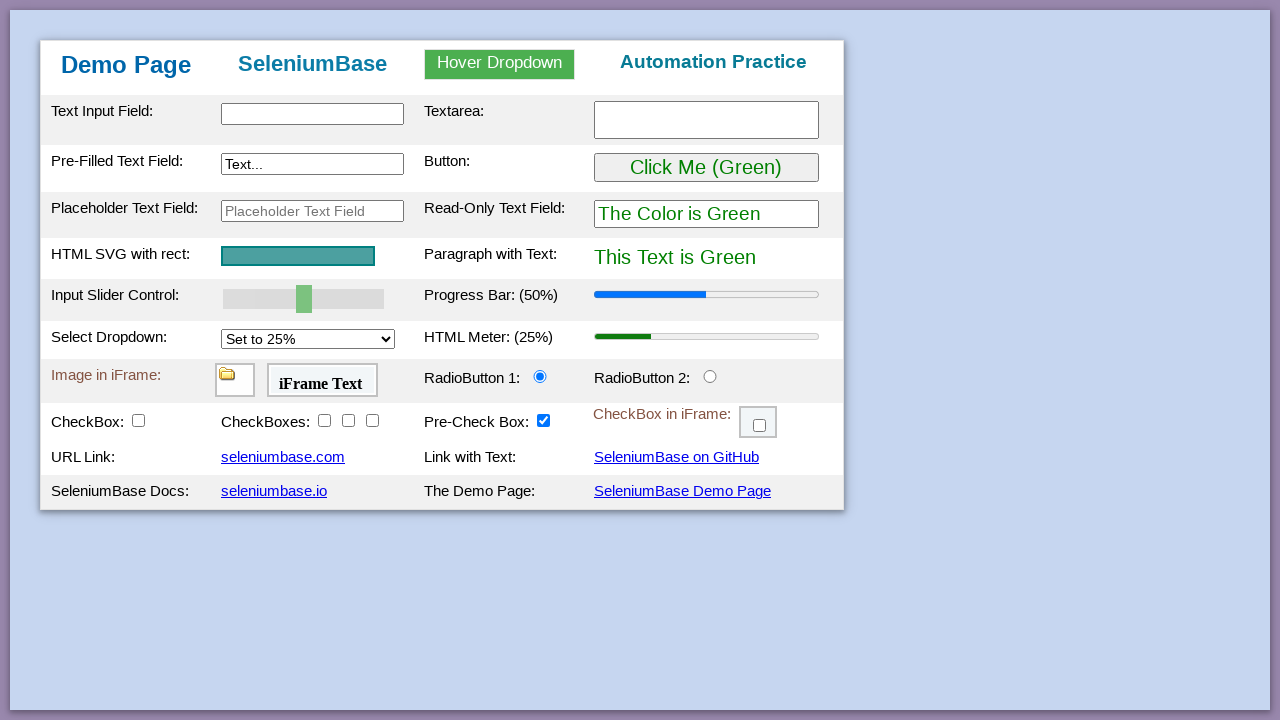

Navigated to demo page at https://seleniumbase.io/demo_page
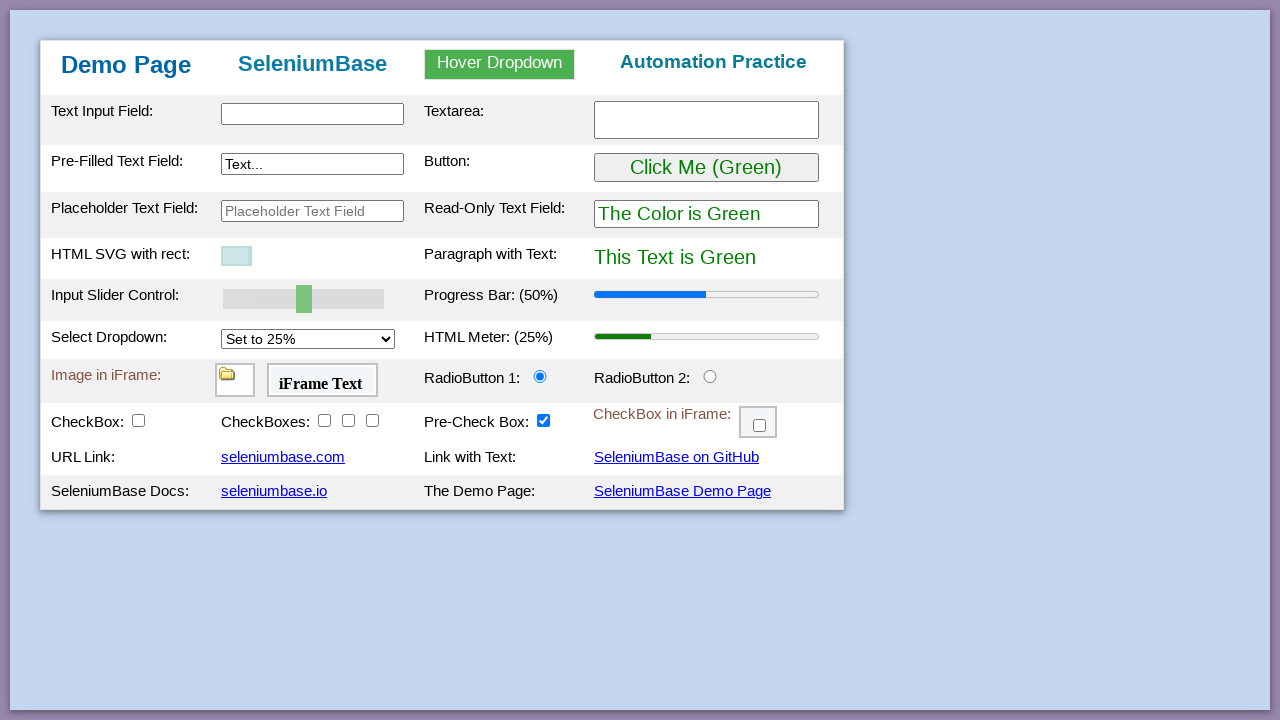

Filled first input field with 'testt' using tagName locator on input >> nth=0
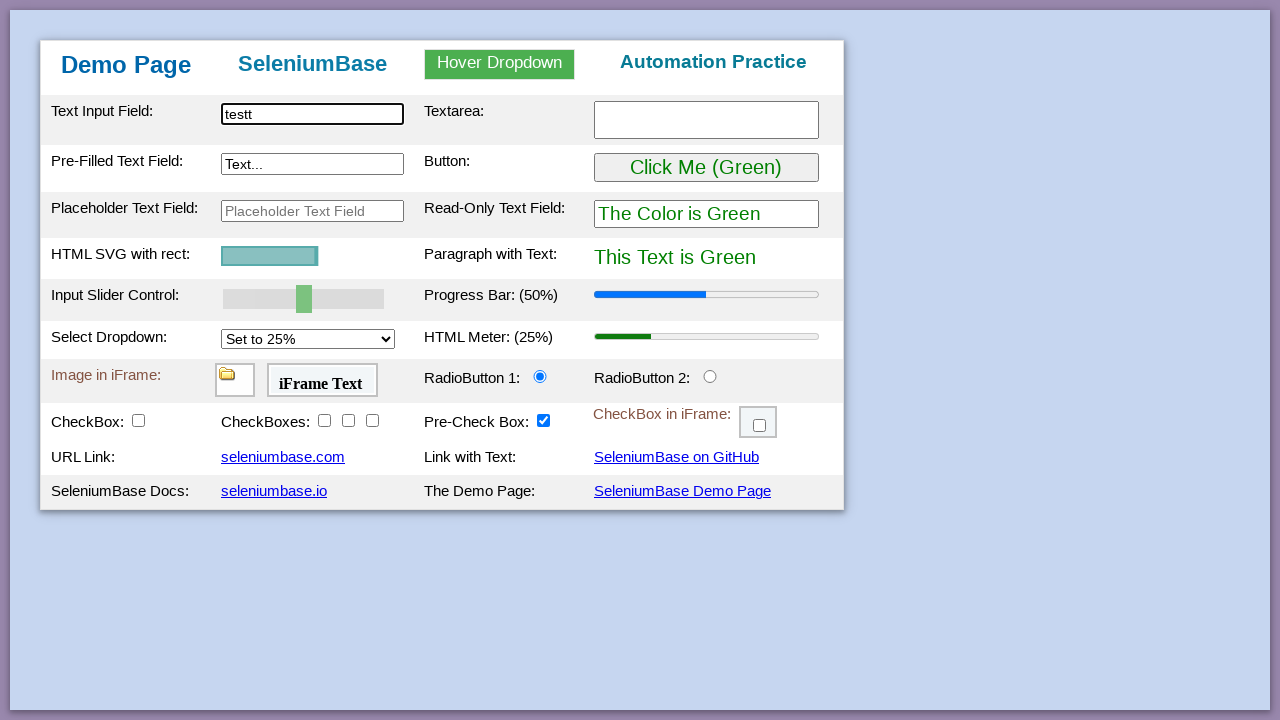

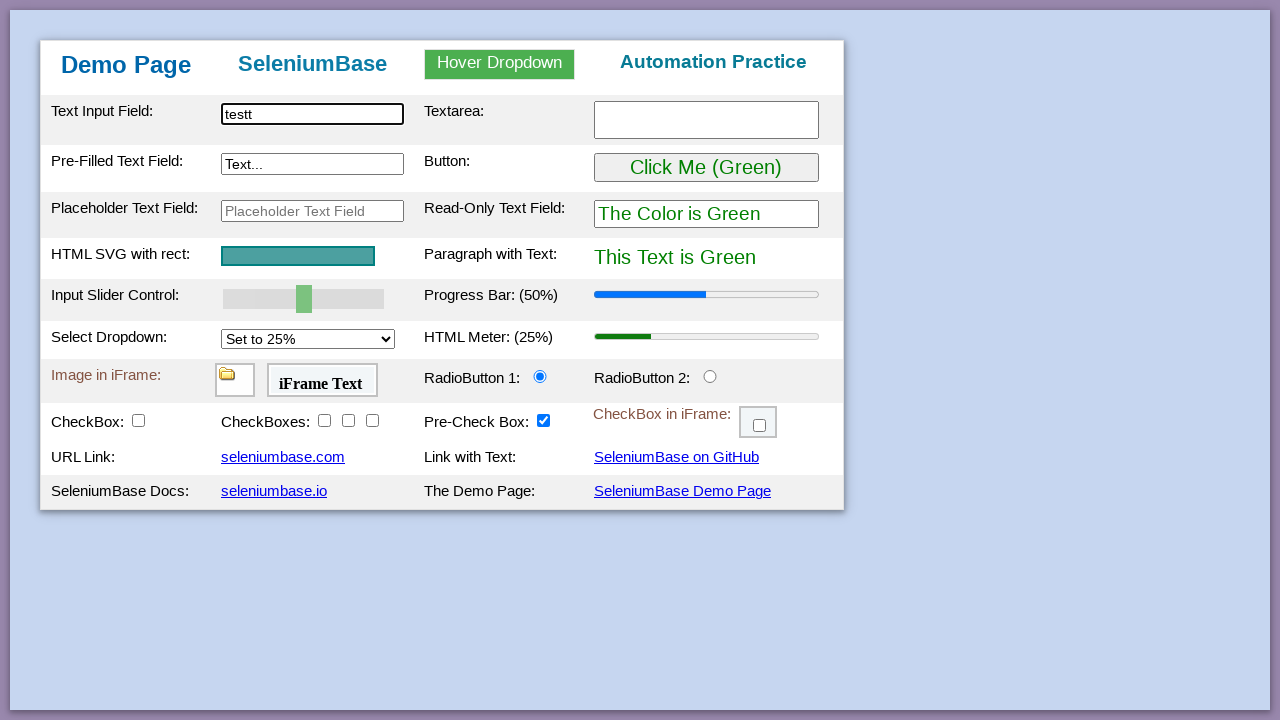